Tests footer link navigation by opening each link in the first footer column in new tabs, verifying page titles, and returning to the parent window

Starting URL: https://www.rahulshettyacademy.com/AutomationPractice/

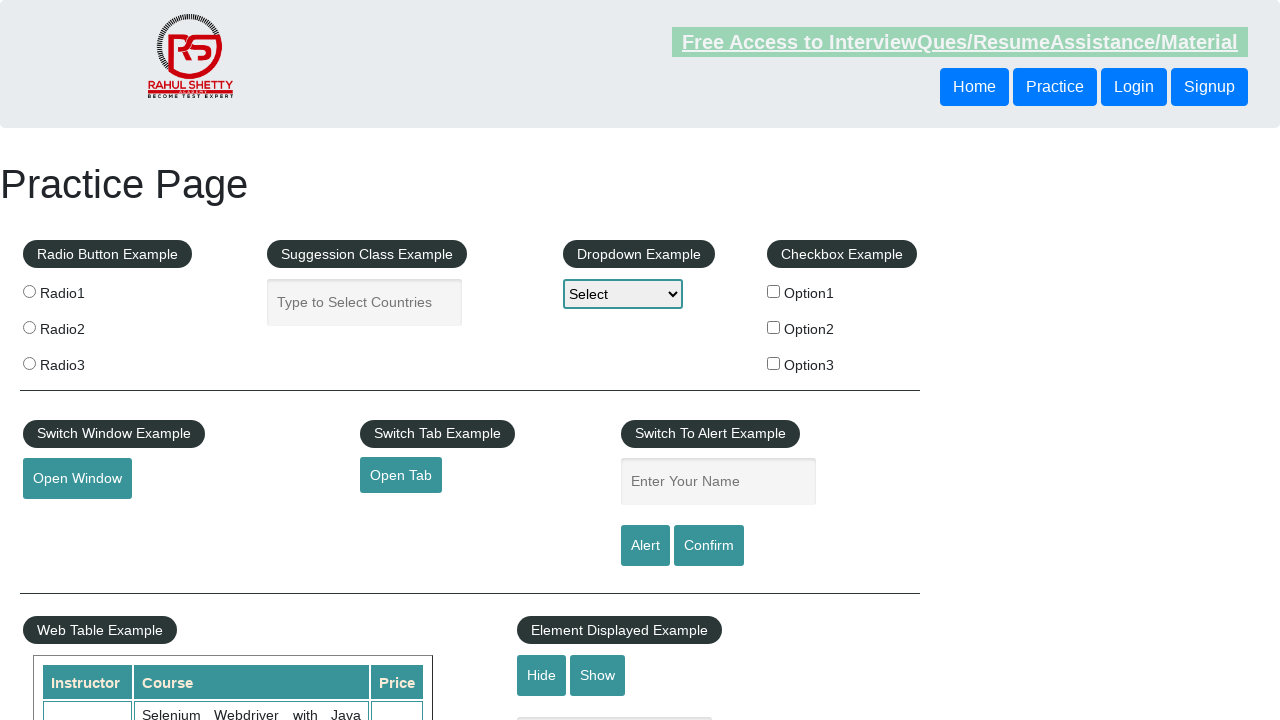

Located footer element
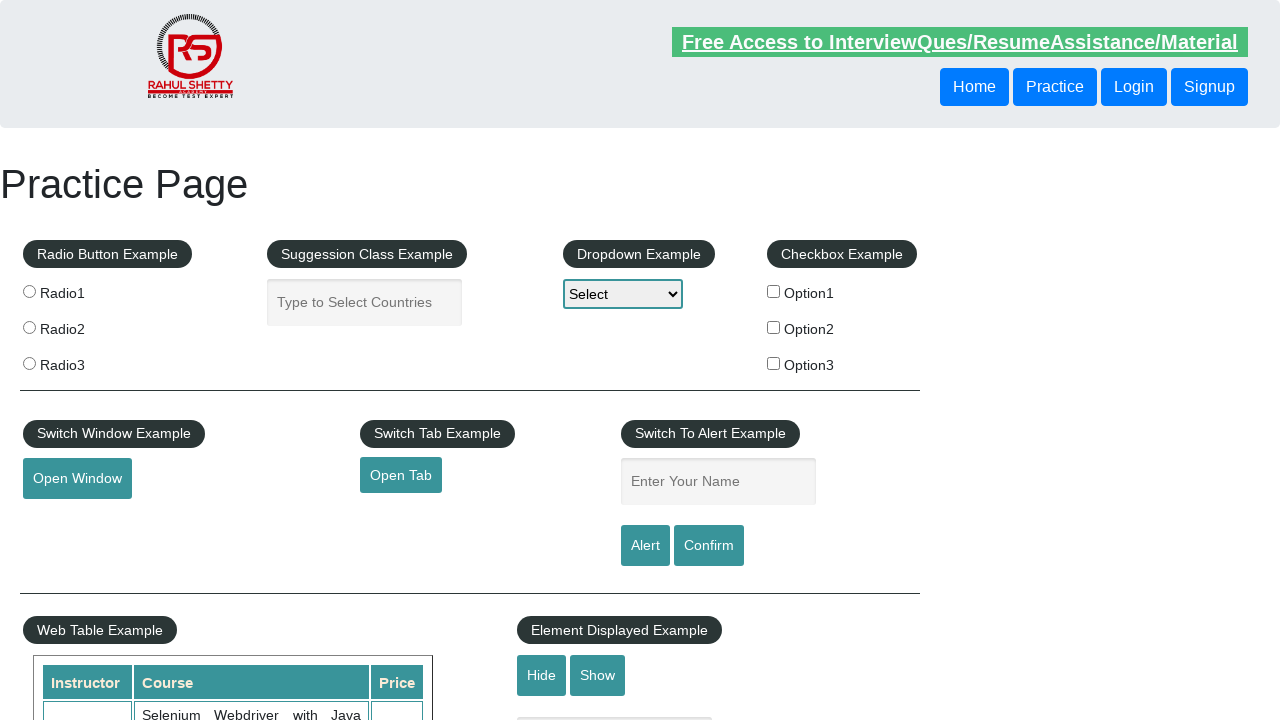

Located first footer column
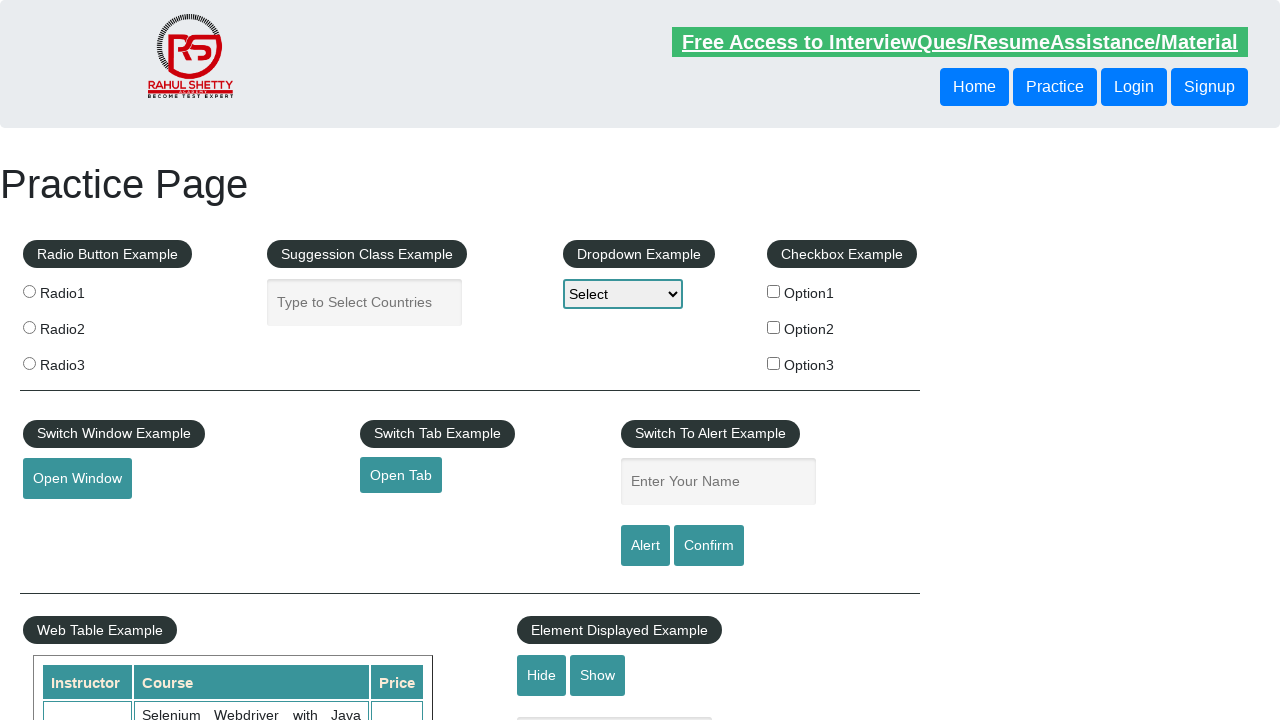

Located all links in first footer column
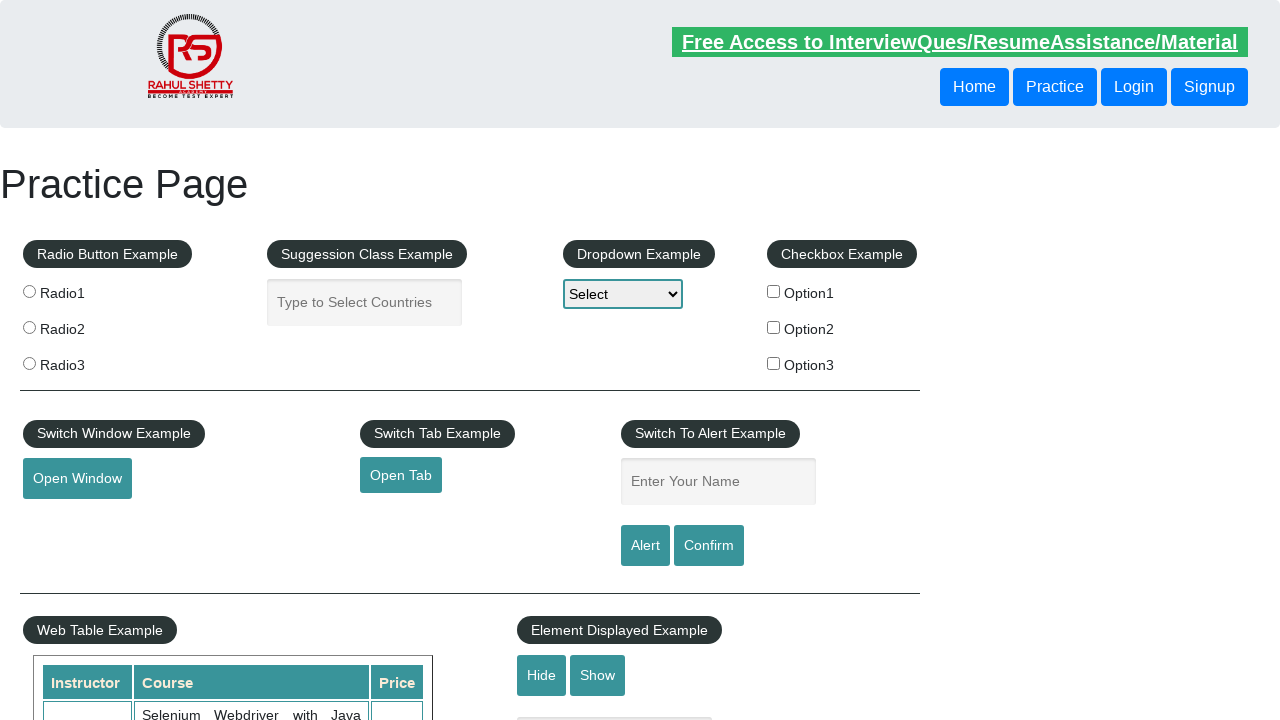

Opened footer link 1 in new tab using Ctrl+Click at (68, 520) on xpath=//table/tbody/tr/td[1]/ul >> a >> nth=1
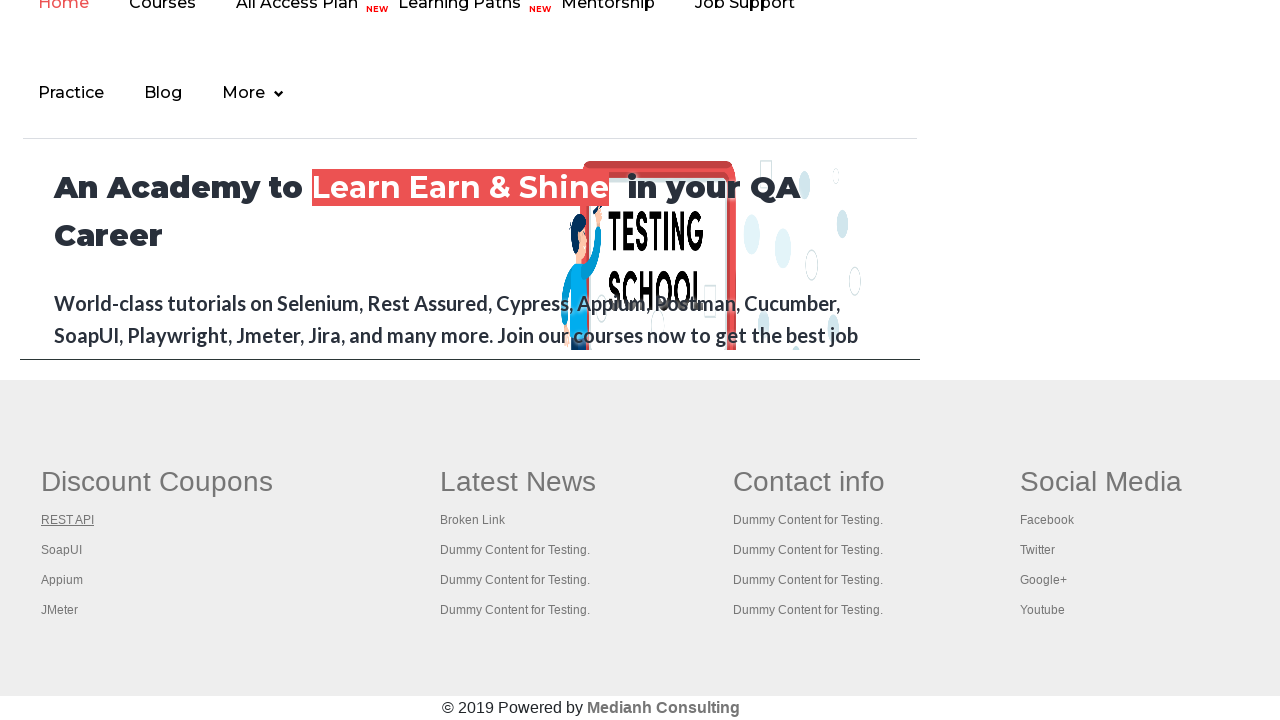

Opened footer link 2 in new tab using Ctrl+Click at (62, 550) on xpath=//table/tbody/tr/td[1]/ul >> a >> nth=2
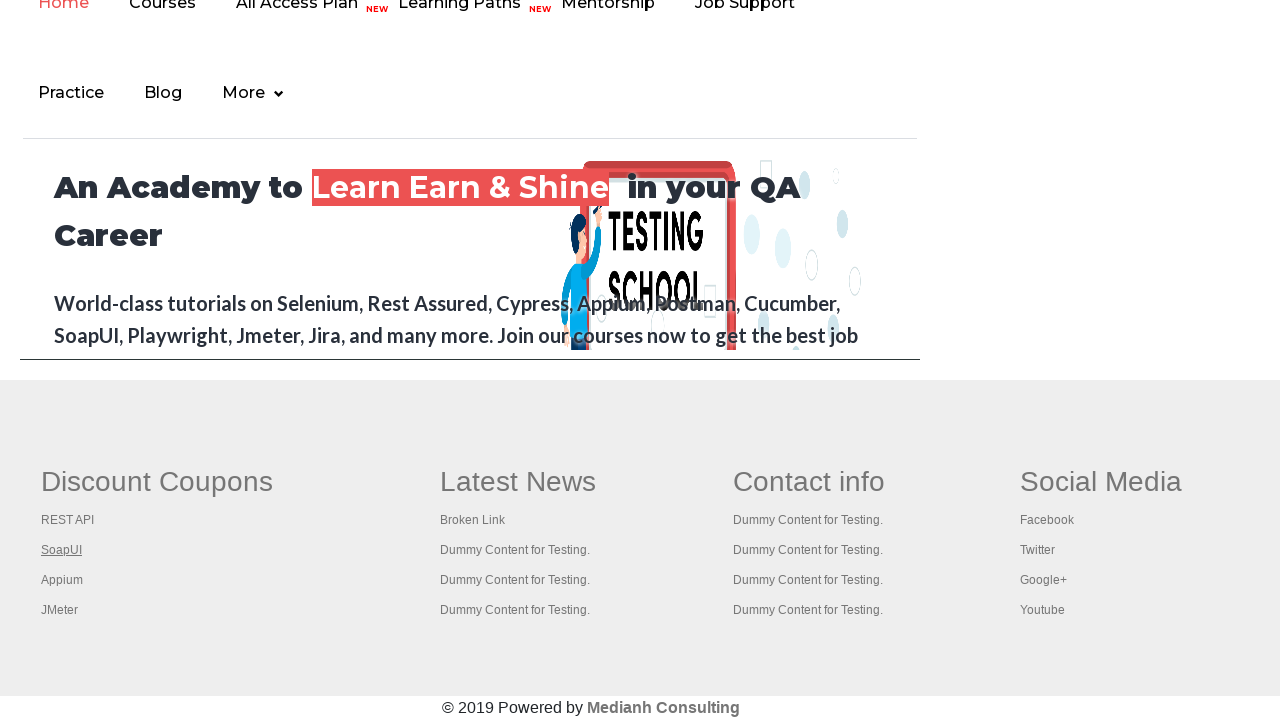

Opened footer link 3 in new tab using Ctrl+Click at (62, 580) on xpath=//table/tbody/tr/td[1]/ul >> a >> nth=3
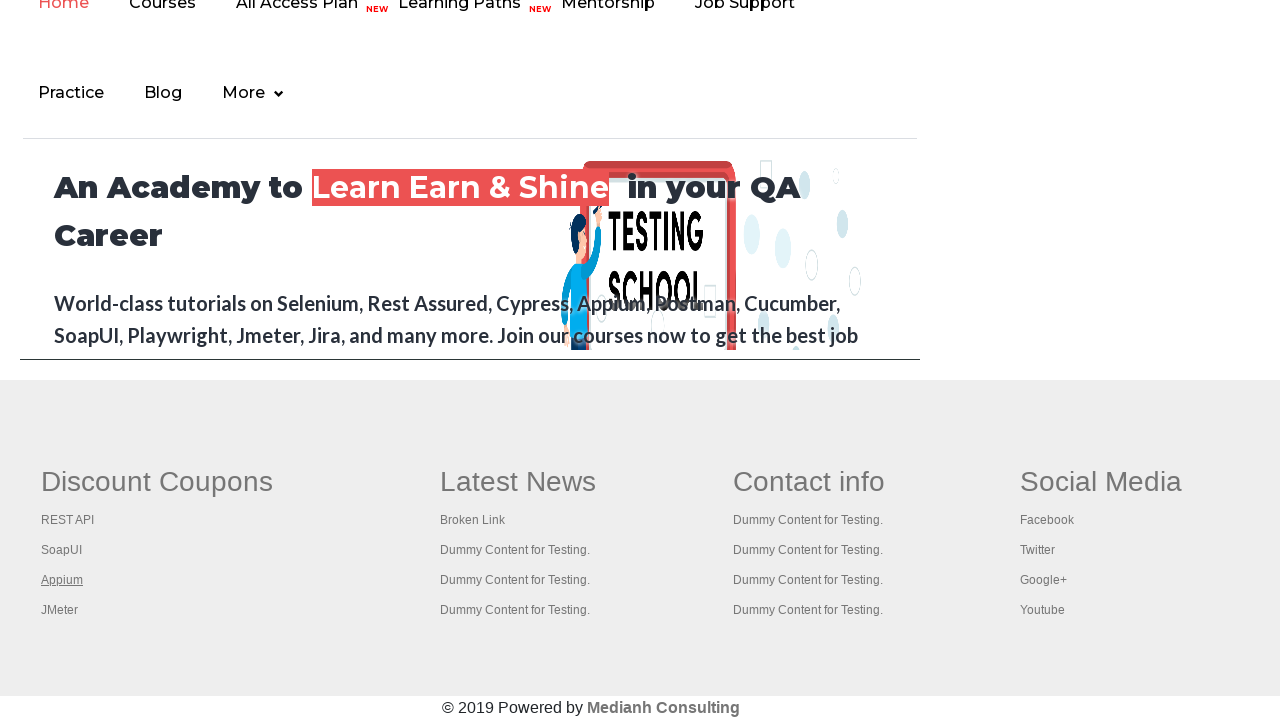

Opened footer link 4 in new tab using Ctrl+Click at (60, 610) on xpath=//table/tbody/tr/td[1]/ul >> a >> nth=4
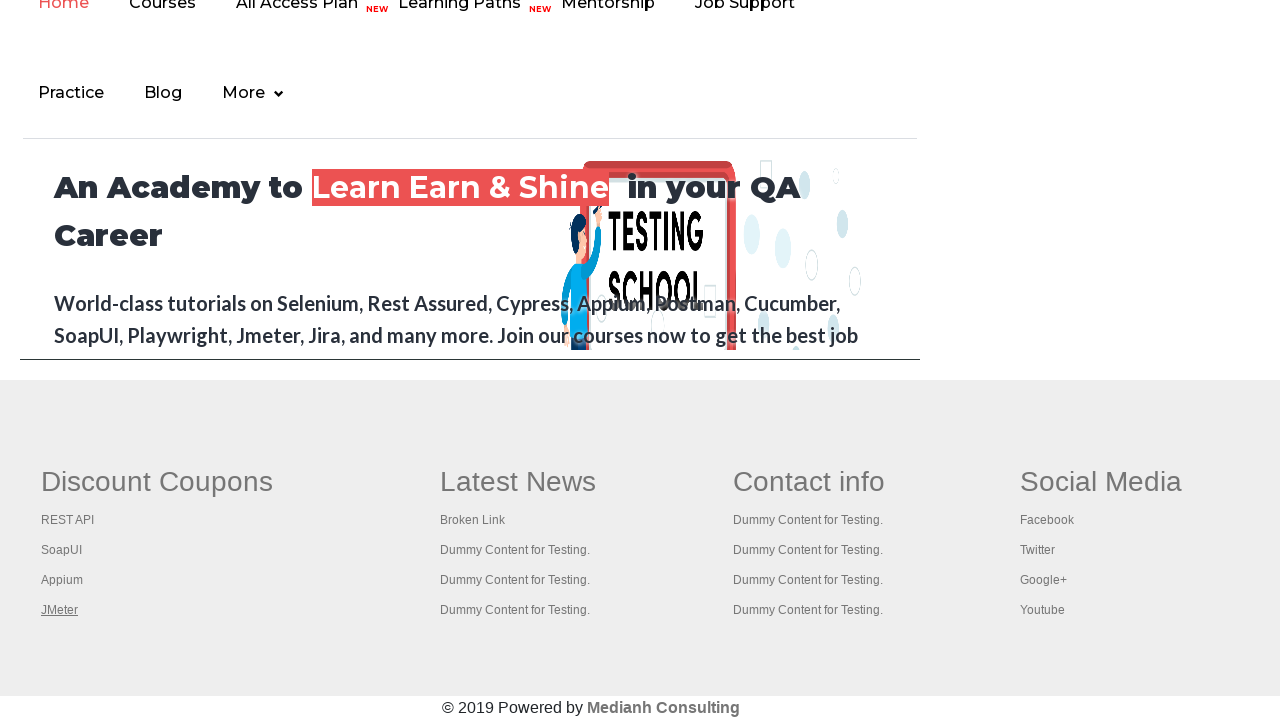

Retrieved all open pages/tabs (5 total)
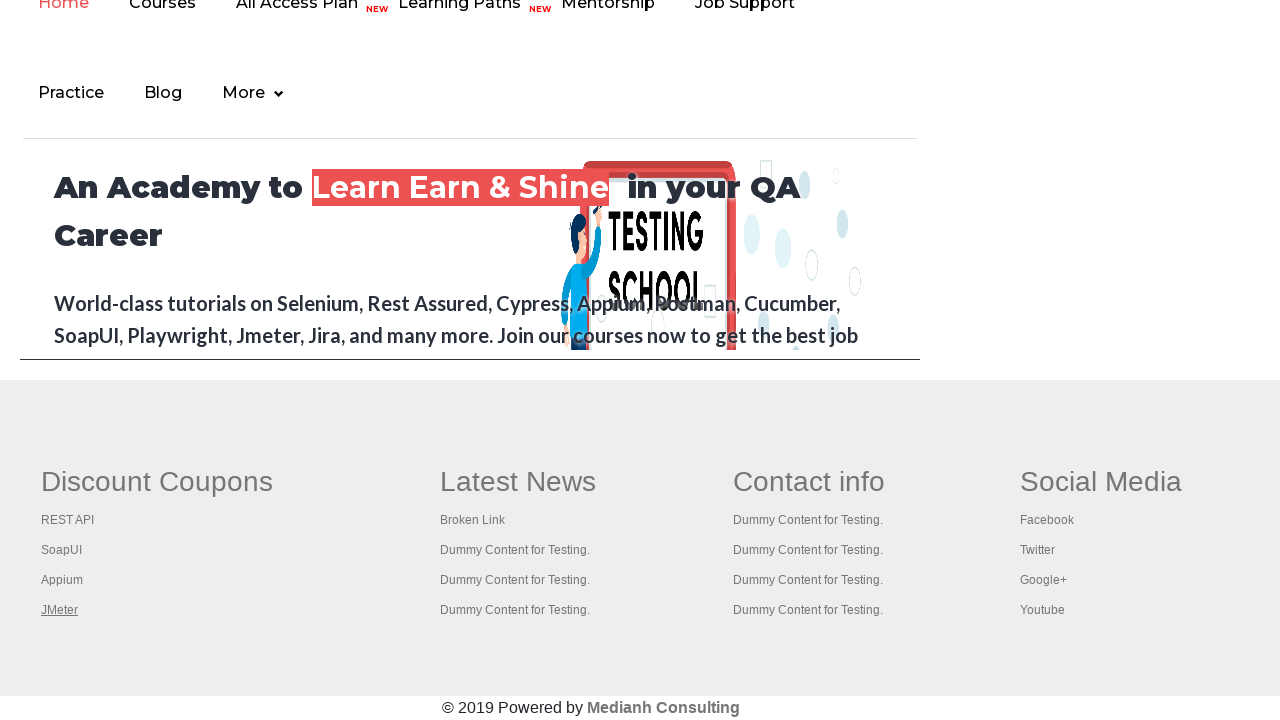

Switched to opened tab with title: REST API Tutorial
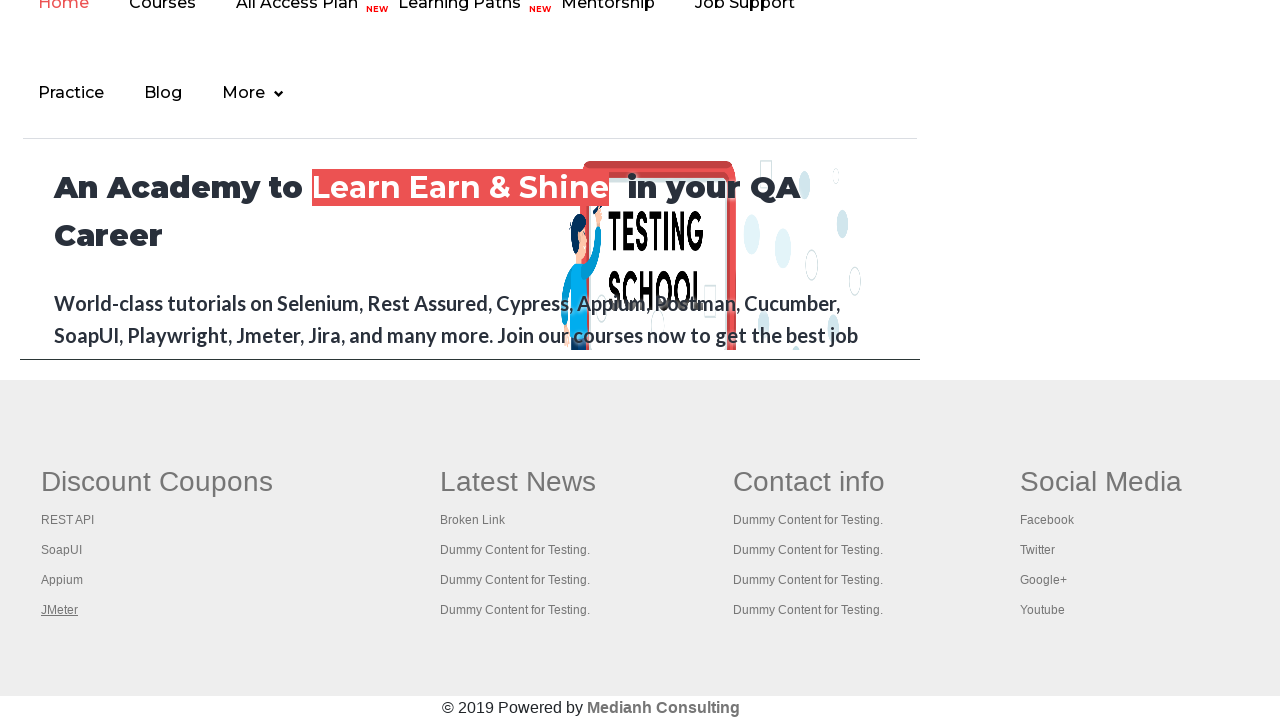

Printed page title: REST API Tutorial
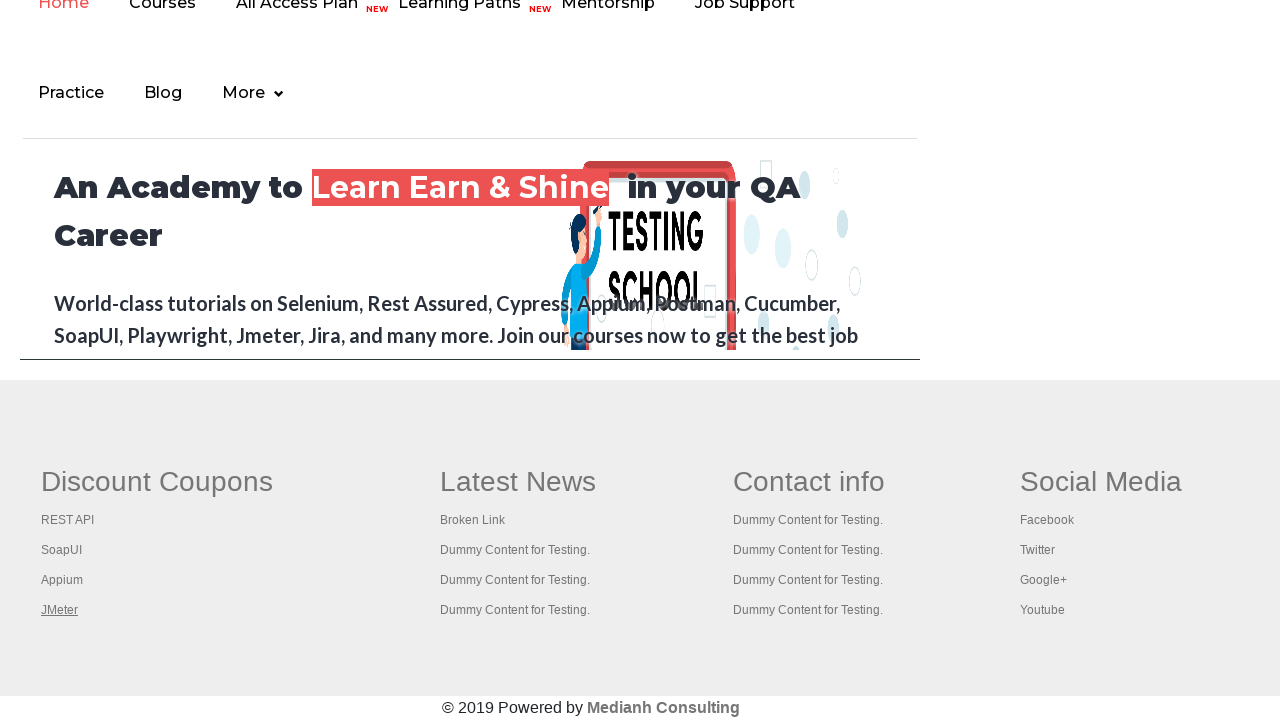

Closed the opened tab
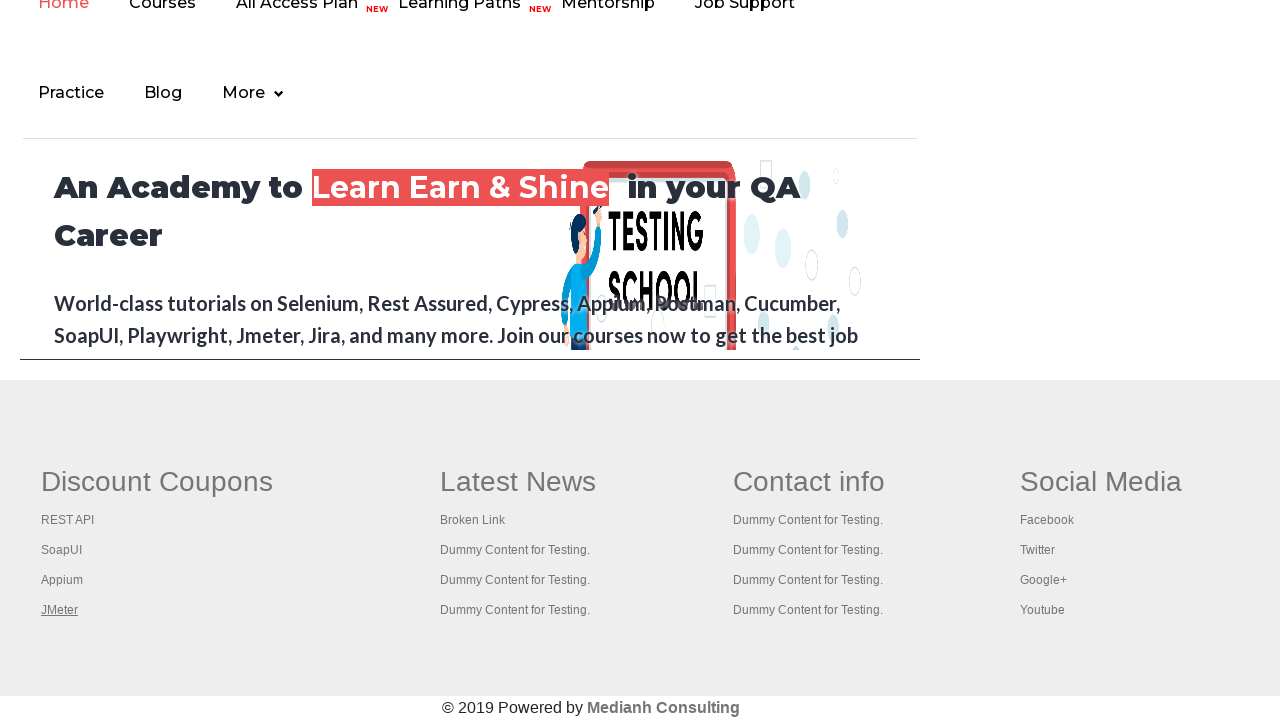

Switched to opened tab with title: The World’s Most Popular API Testing Tool | SoapUI
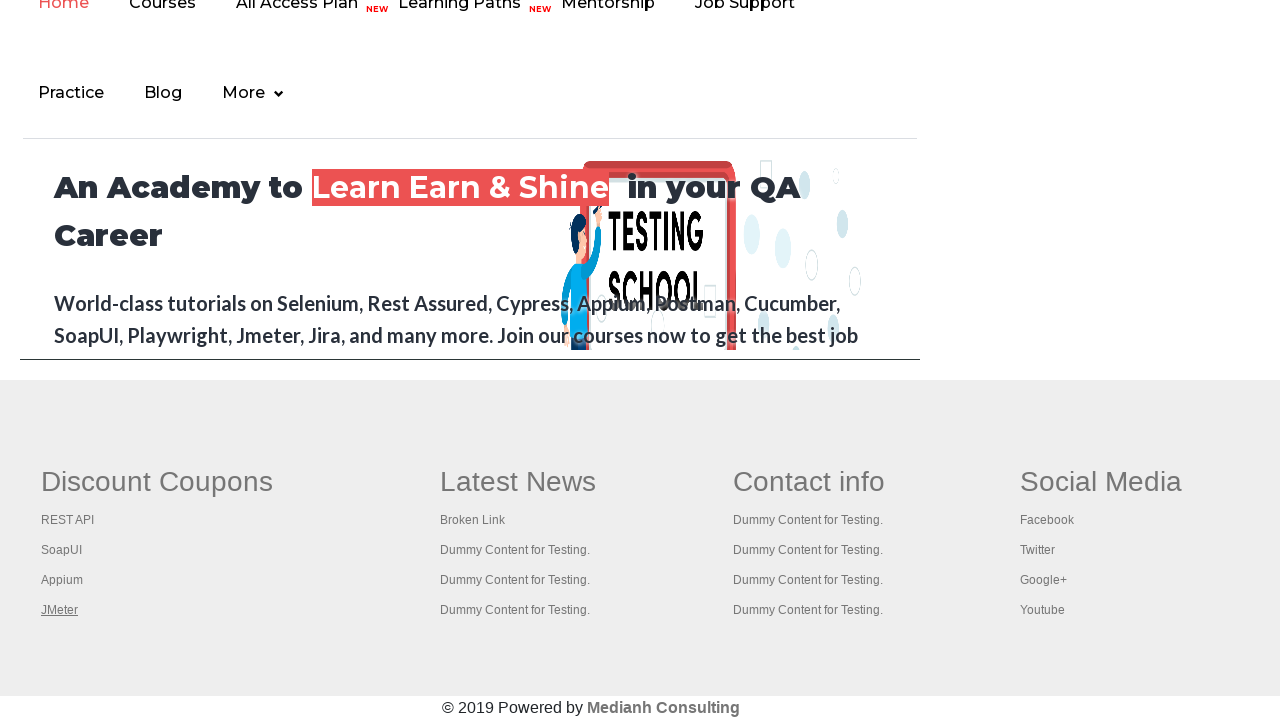

Printed page title: The World’s Most Popular API Testing Tool | SoapUI
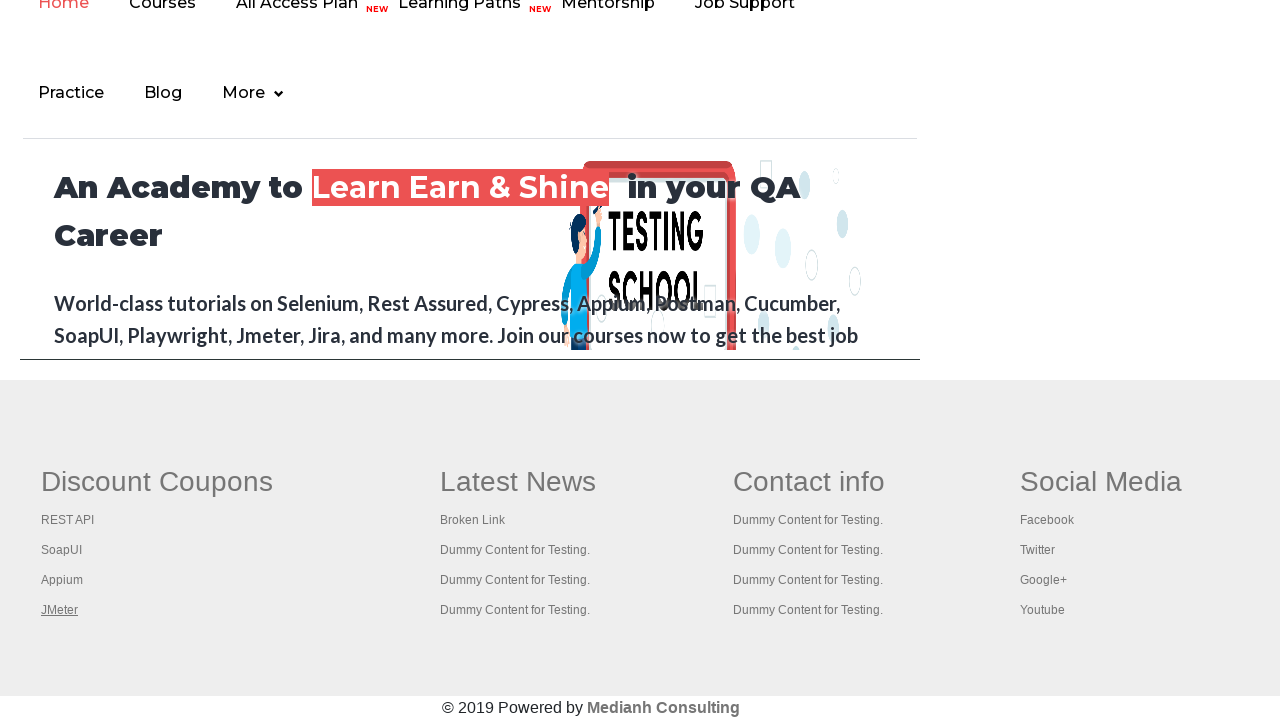

Closed the opened tab
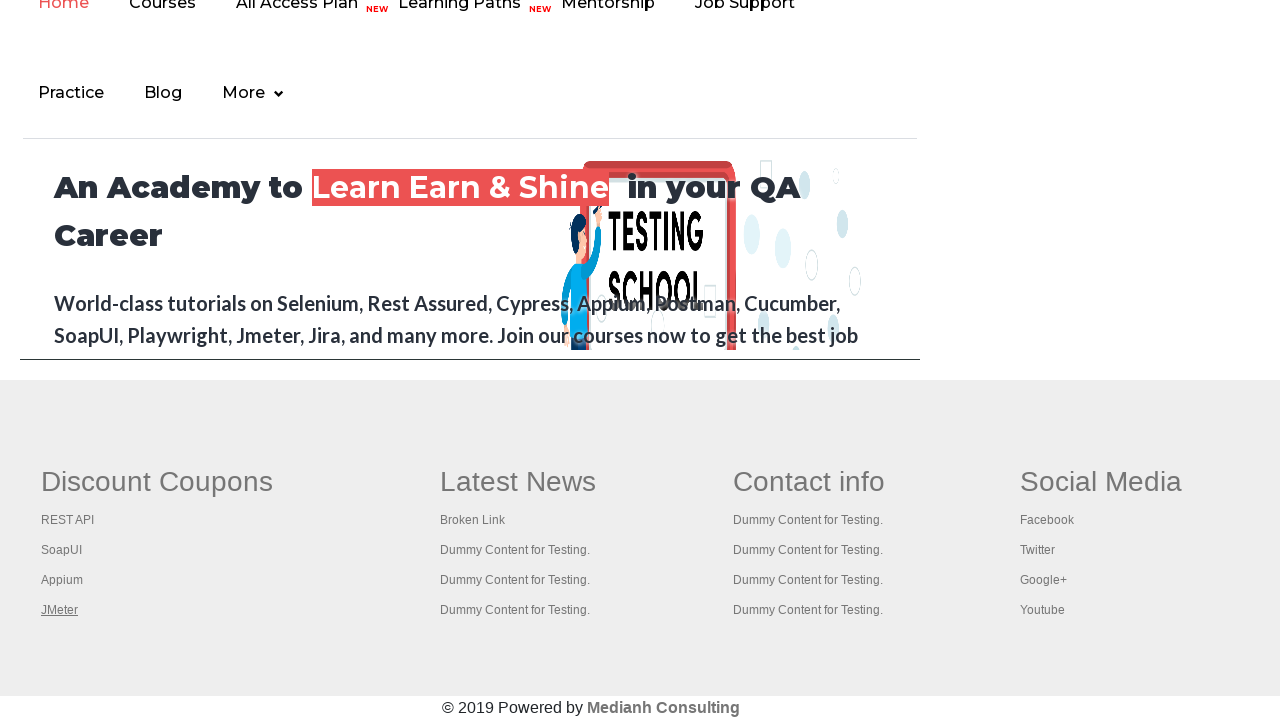

Switched to opened tab with title: Appium tutorial for Mobile Apps testing | RahulShetty Academy | Rahul
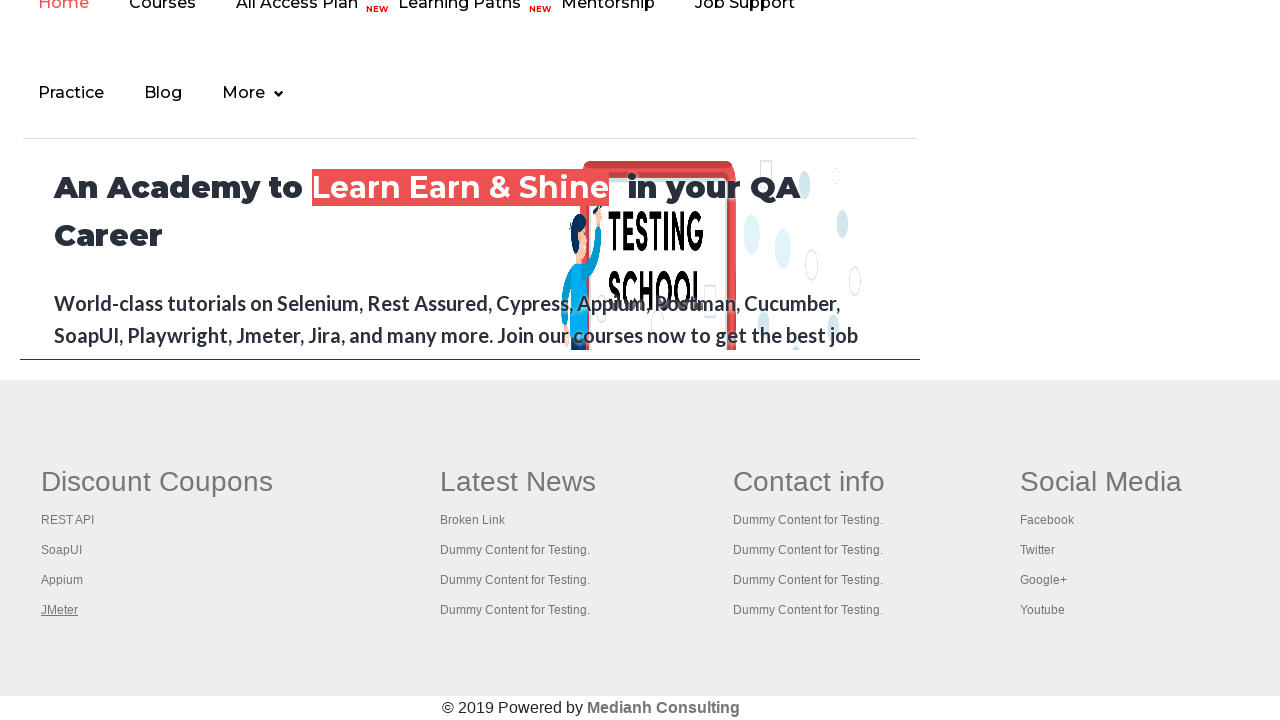

Printed page title: Appium tutorial for Mobile Apps testing | RahulShetty Academy | Rahul
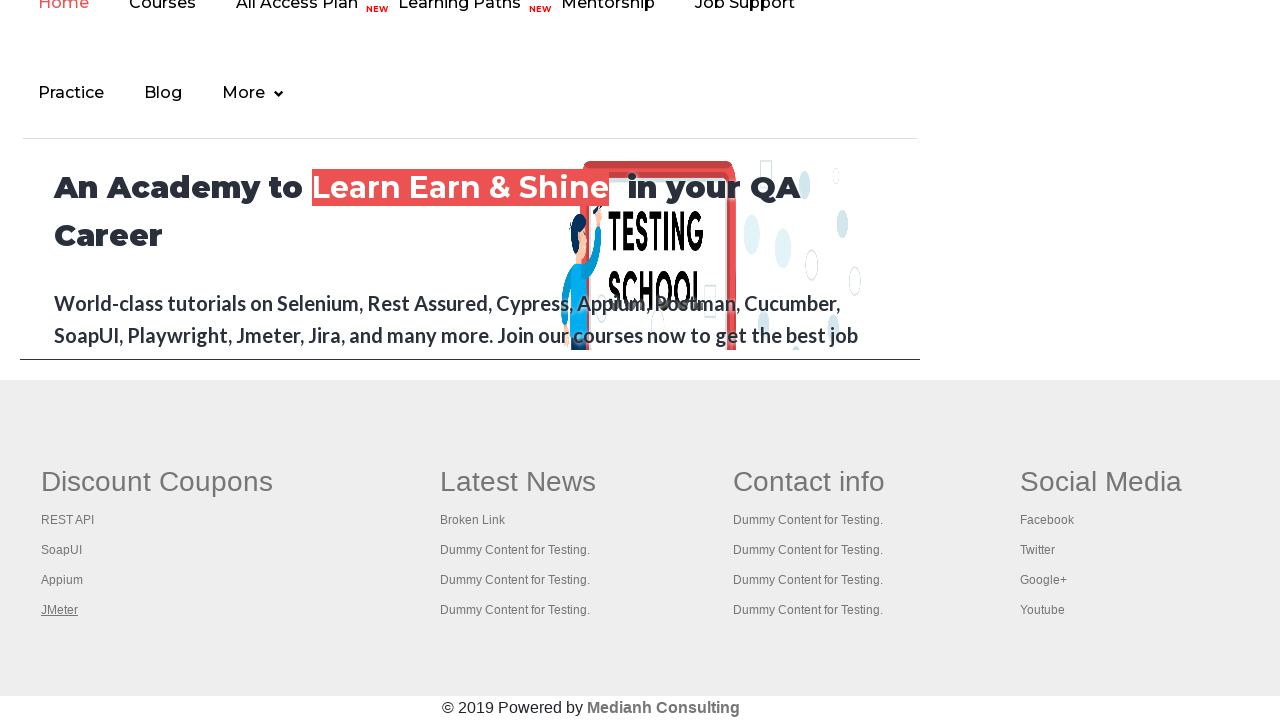

Closed the opened tab
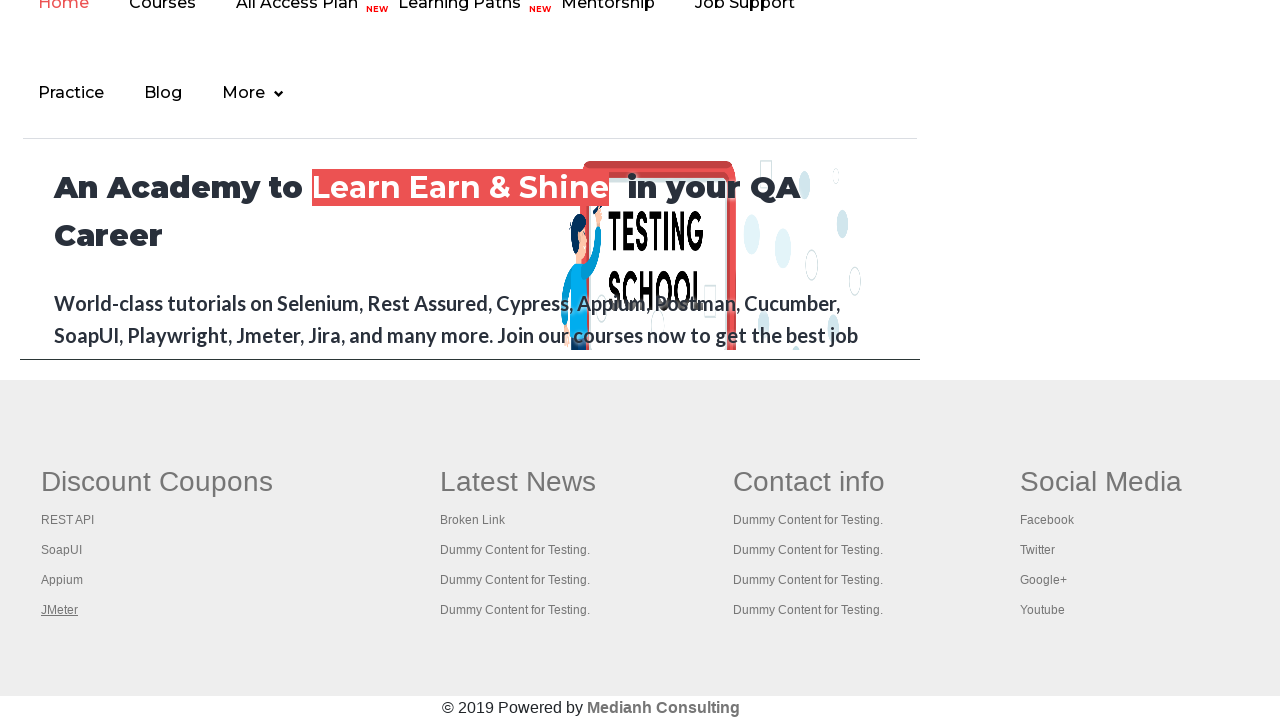

Switched to opened tab with title: Apache JMeter - Apache JMeter™
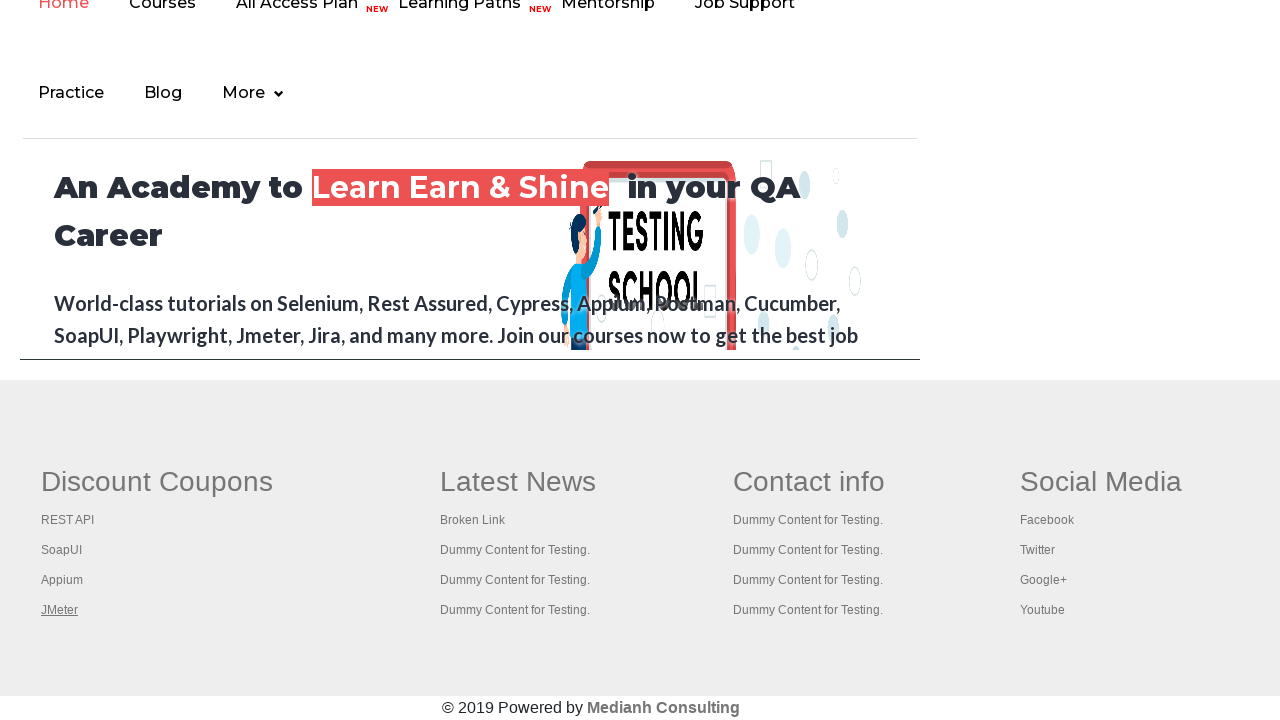

Printed page title: Apache JMeter - Apache JMeter™
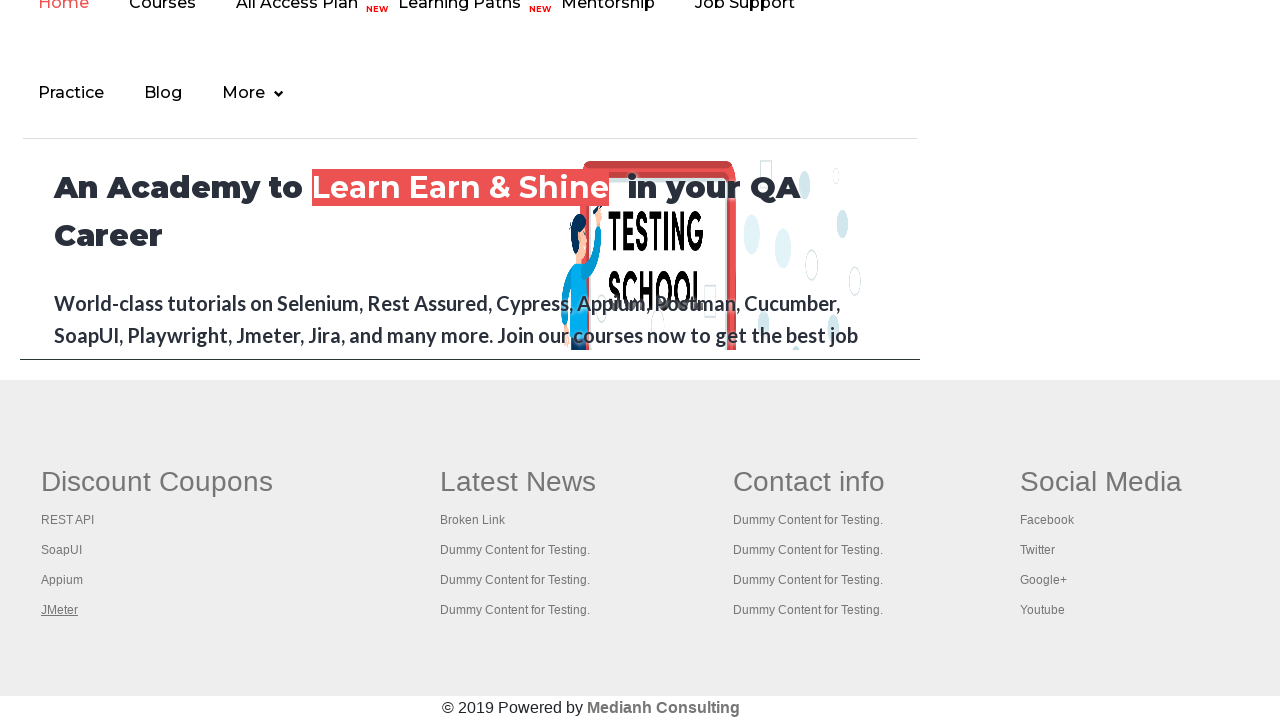

Closed the opened tab
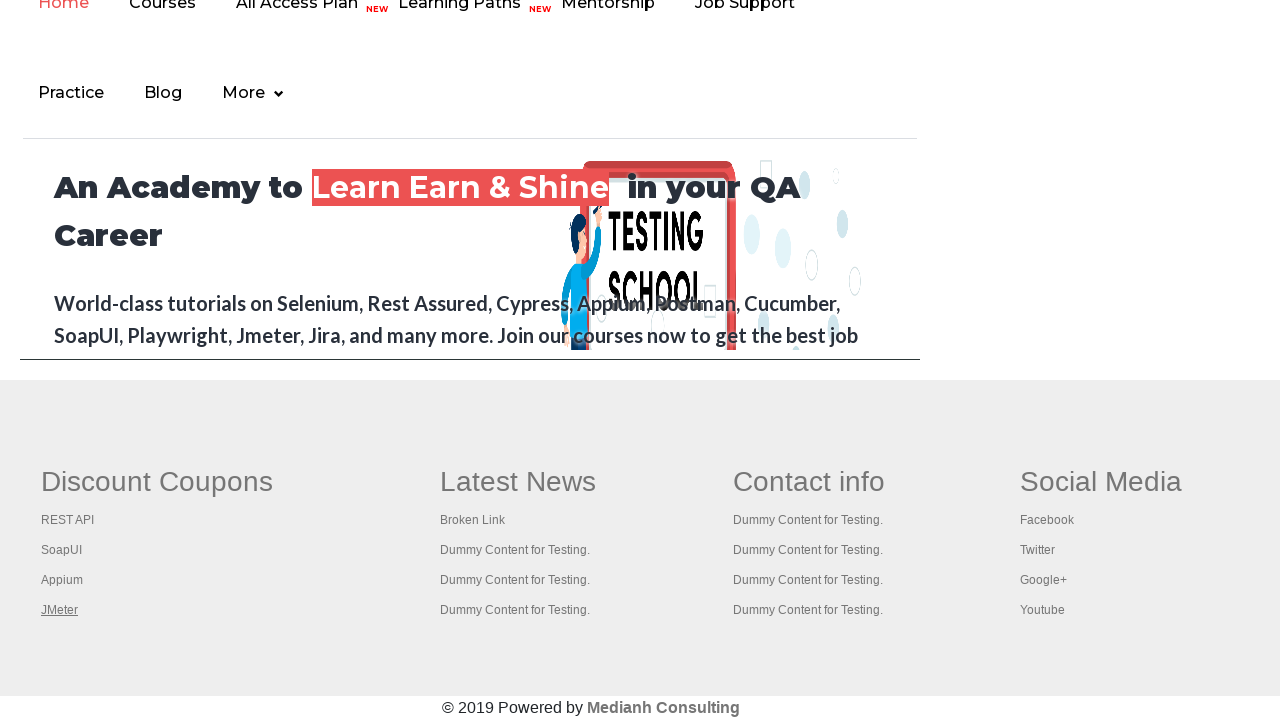

Returned focus to parent window
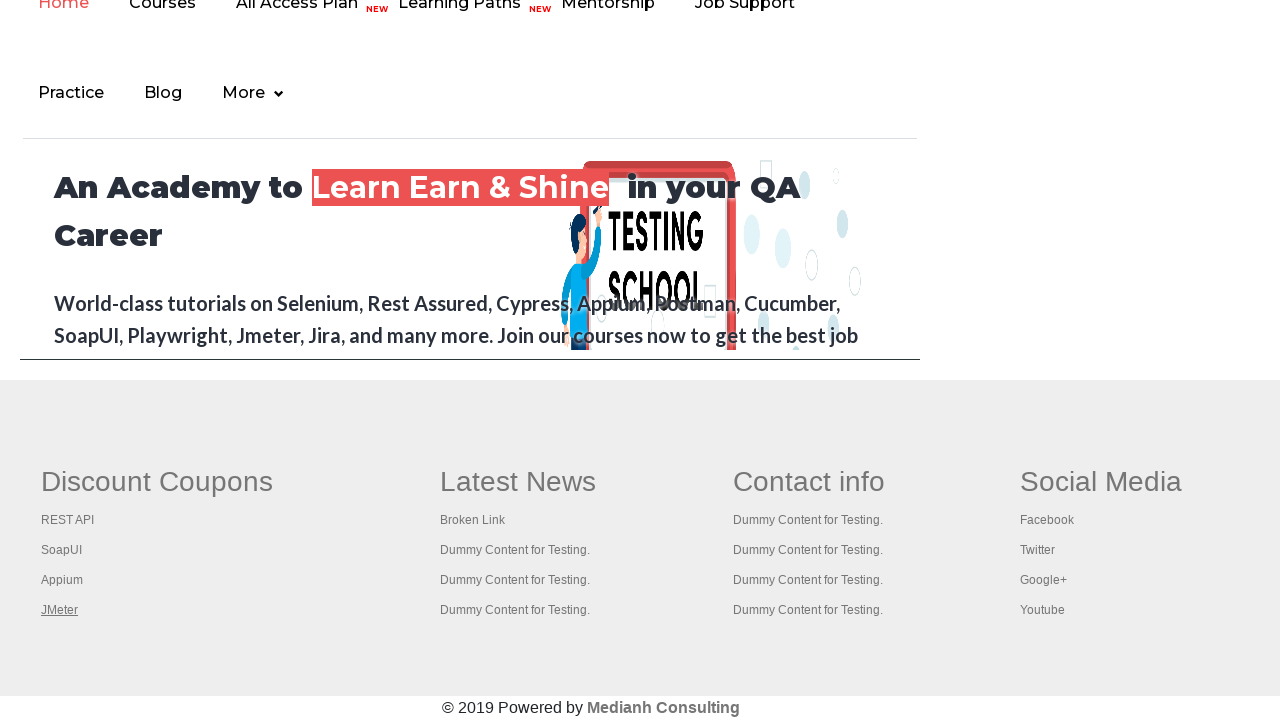

Printed parent window title: Practice Page
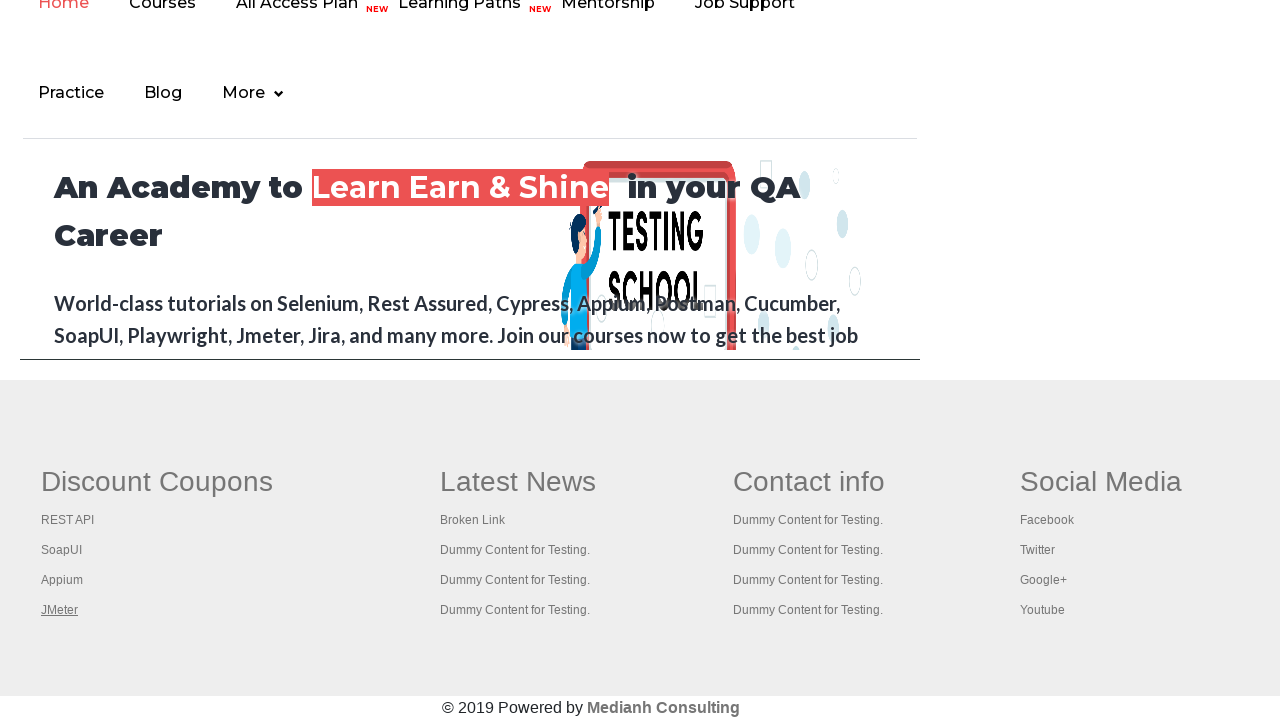

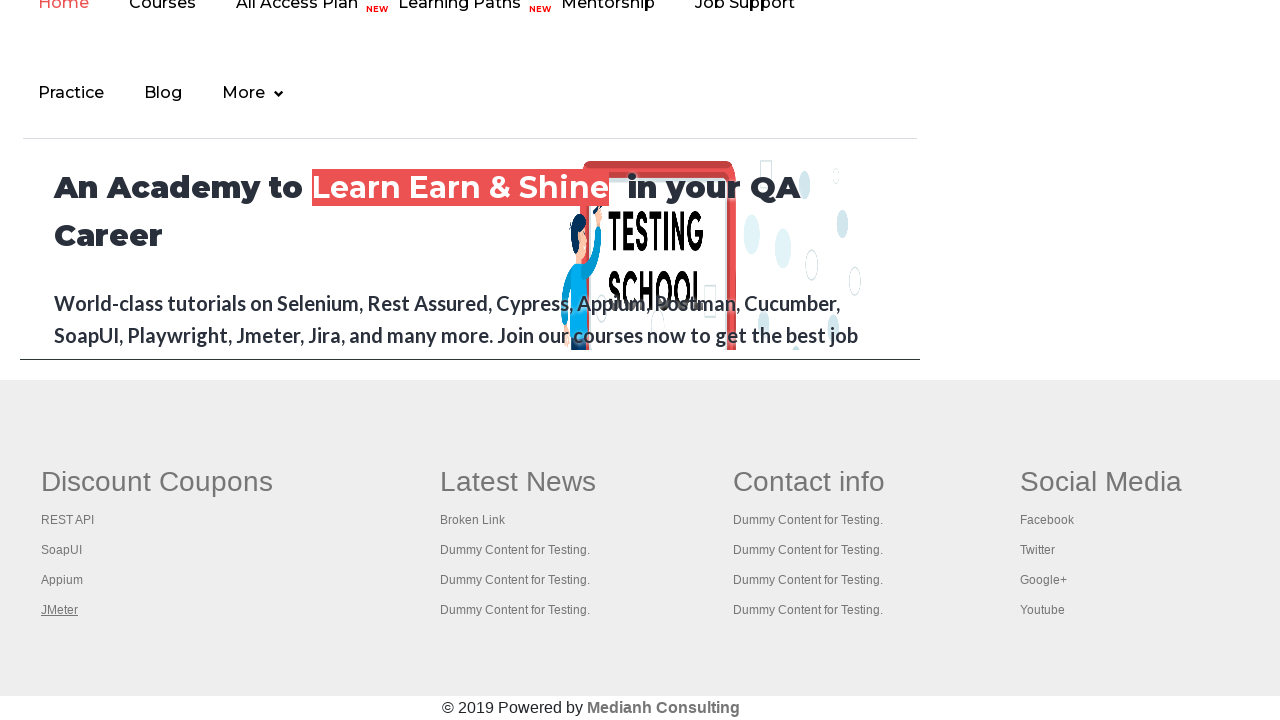